Tests calculator multiplication functionality by clicking number buttons and the multiplication operator to compute 7×8

Starting URL: https://www.calculator.net/math-calculator.html

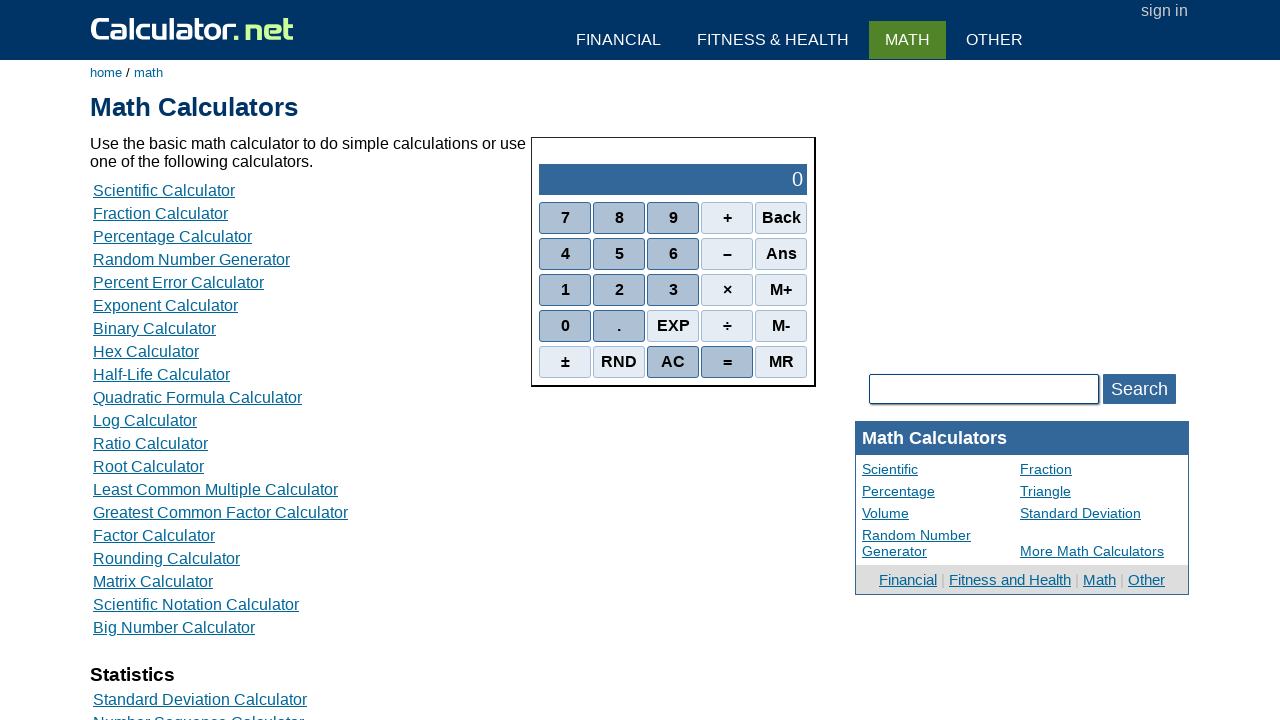

Clicked number 7 on calculator at (565, 218) on xpath=//span[normalize-space()='7']
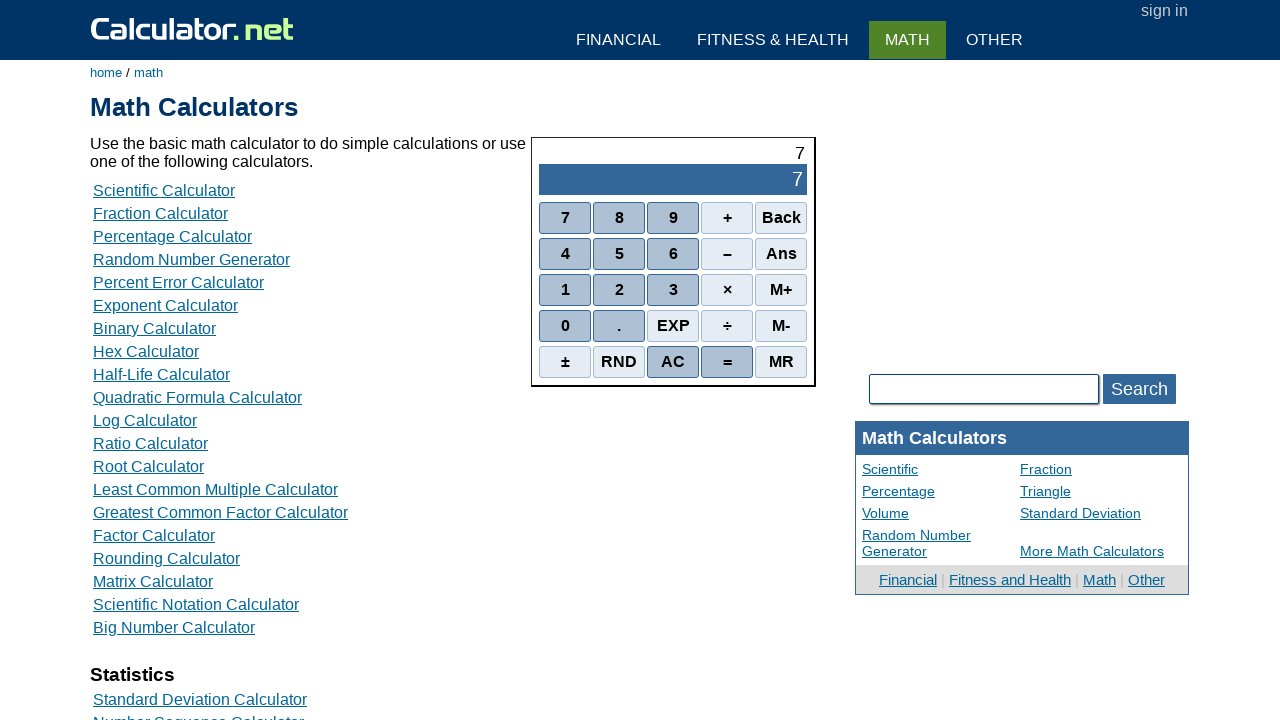

Clicked multiplication operator (×) at (727, 290) on xpath=//span[normalize-space()='×']
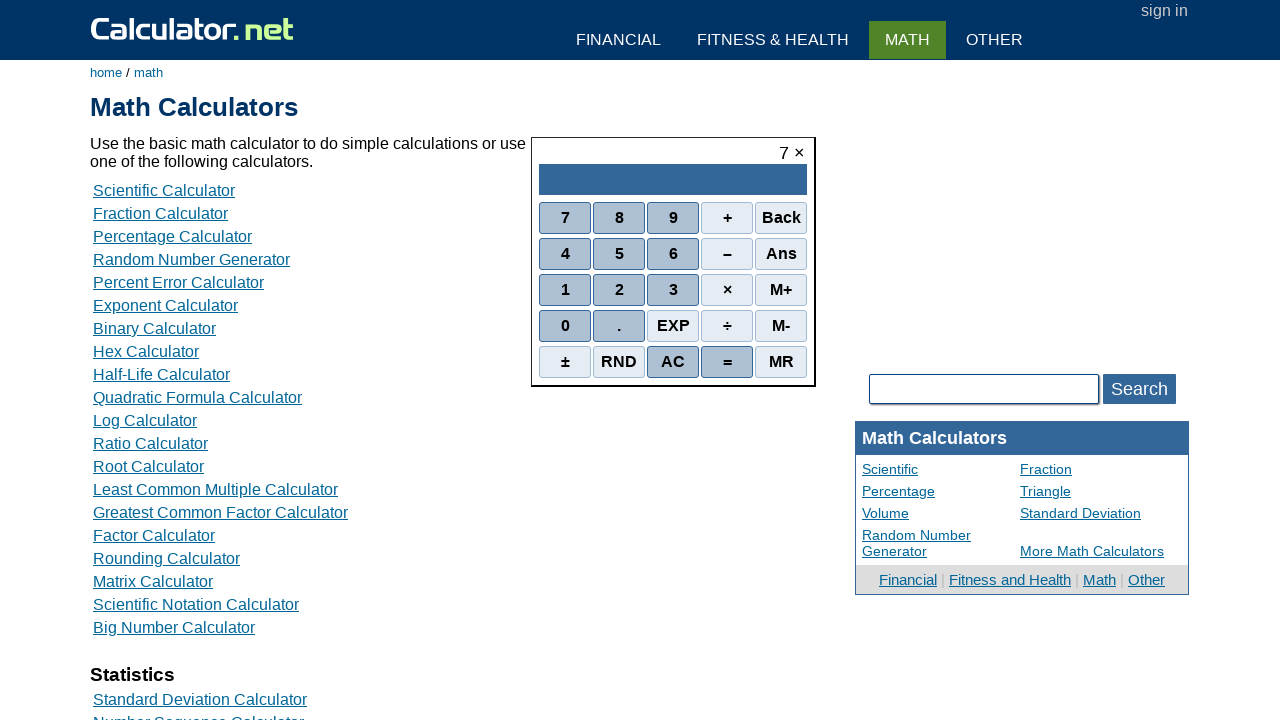

Clicked number 8 on calculator at (619, 218) on xpath=//span[normalize-space()='8']
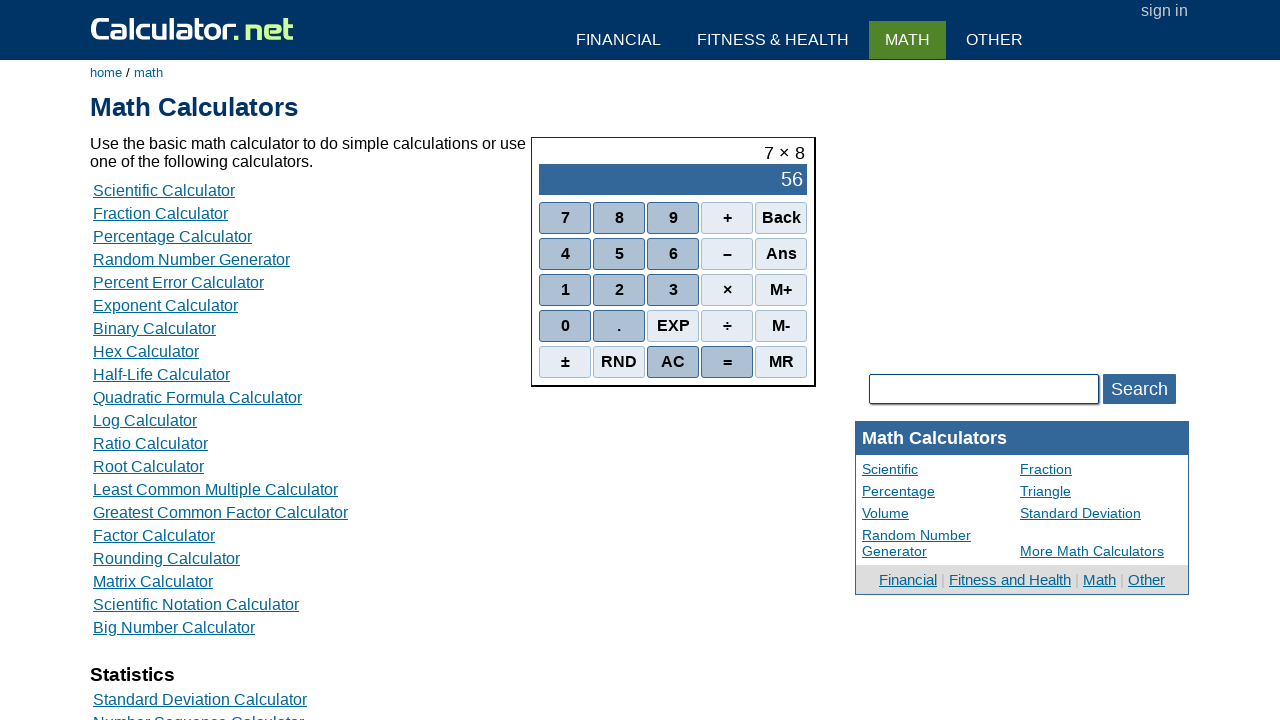

Clicked equals button to calculate 7 × 8 at (727, 362) on xpath=//span[normalize-space()='=']
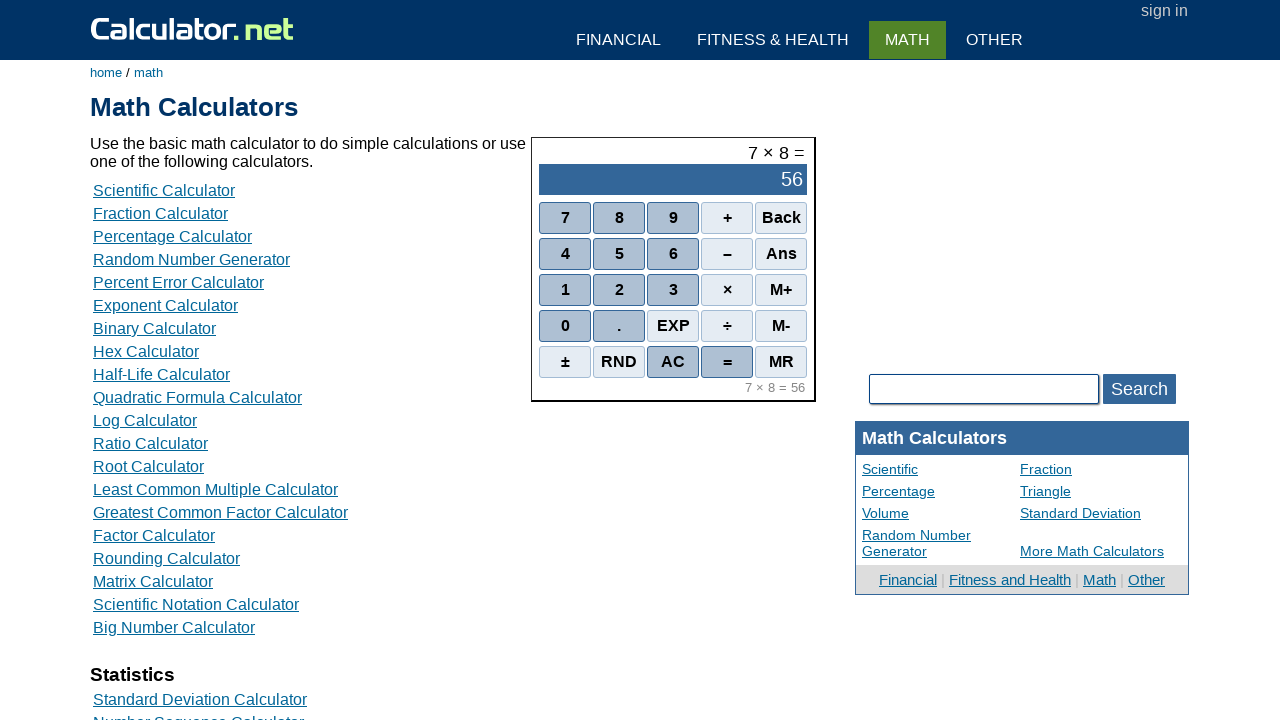

Verified calculation result is displayed in output area
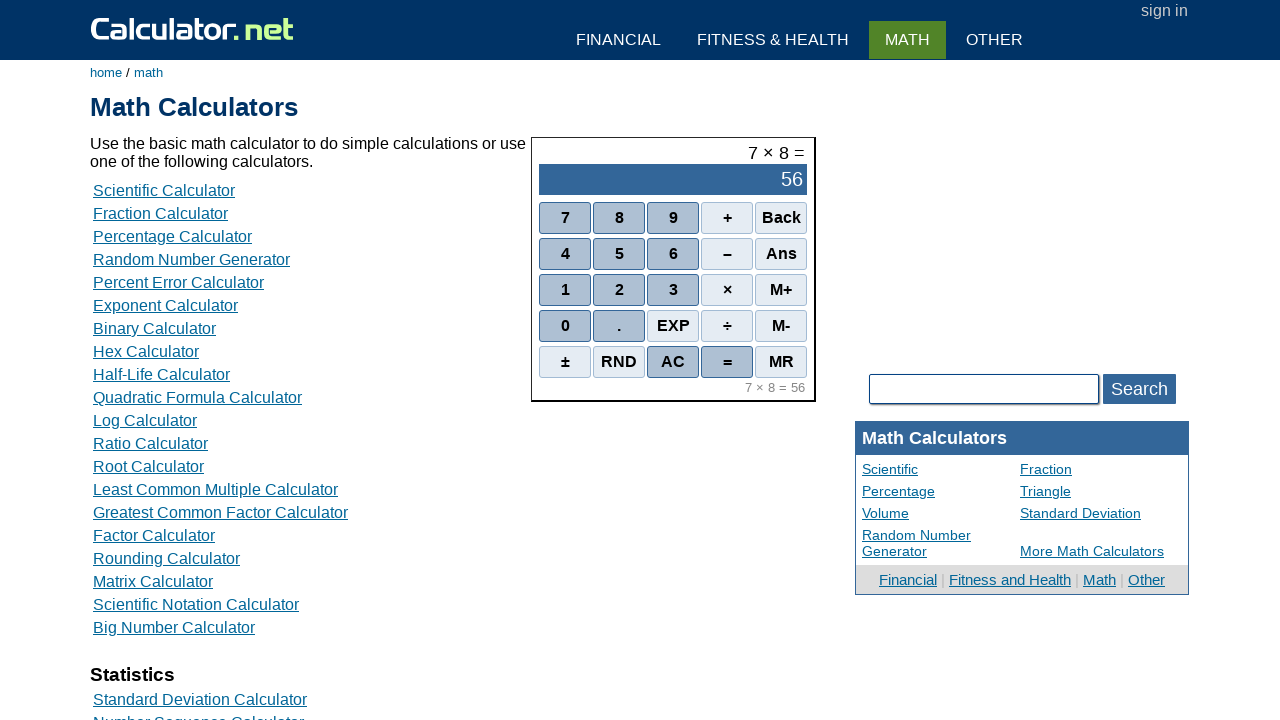

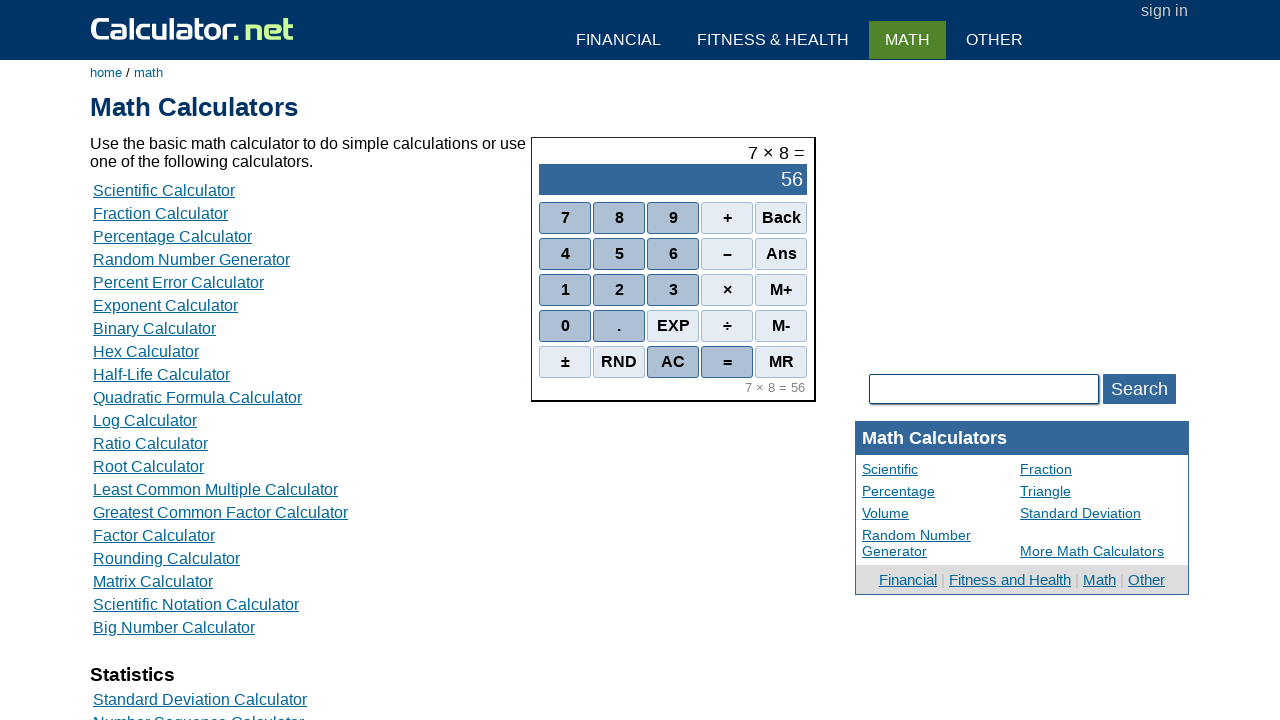